Tests modifying a link's target attribute, clicking it, and verifying the heading text on the new page

Starting URL: https://the-internet.herokuapp.com/windows

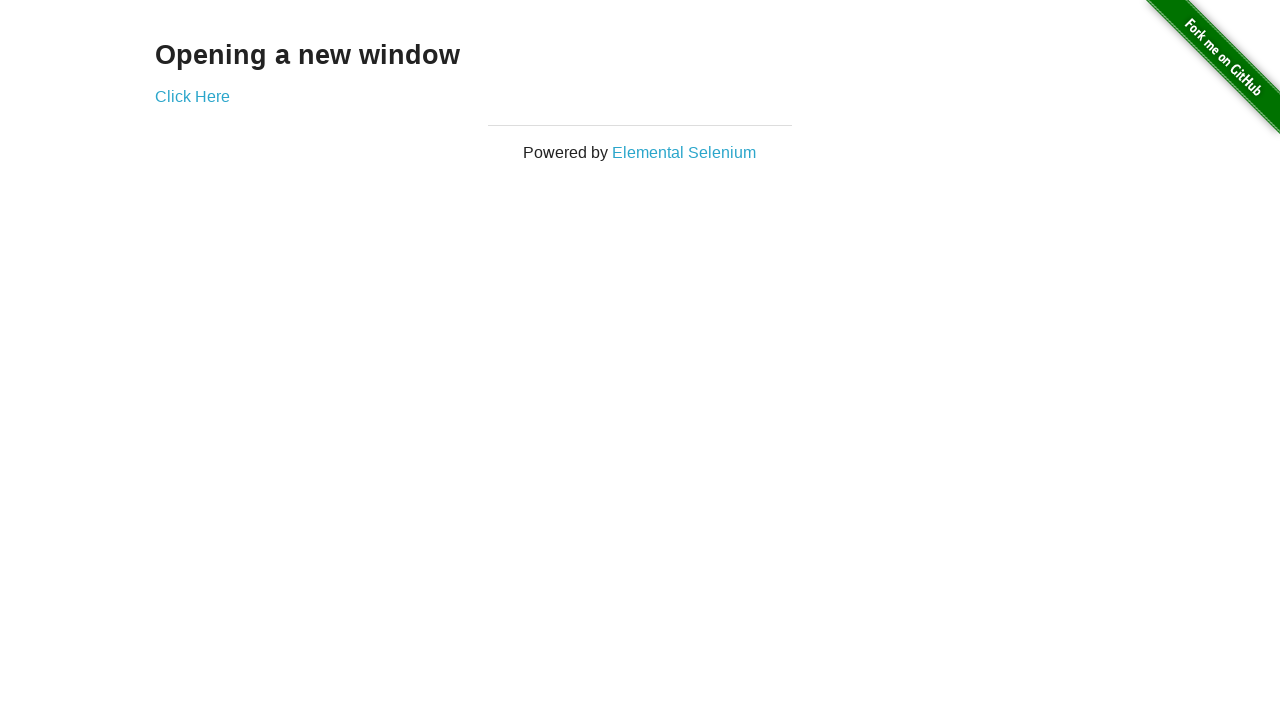

Modified link target attribute from _blank to _self
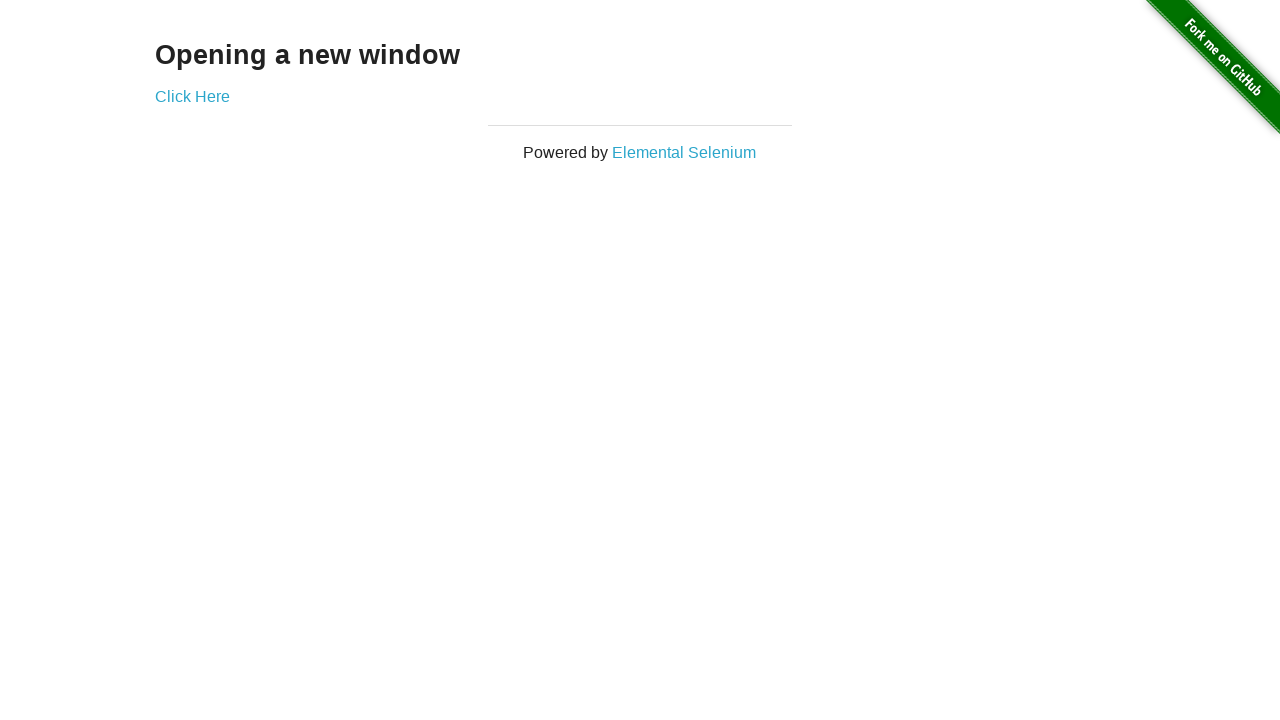

Clicked the 'Click Here' link at (192, 96) on [href='/windows/new']
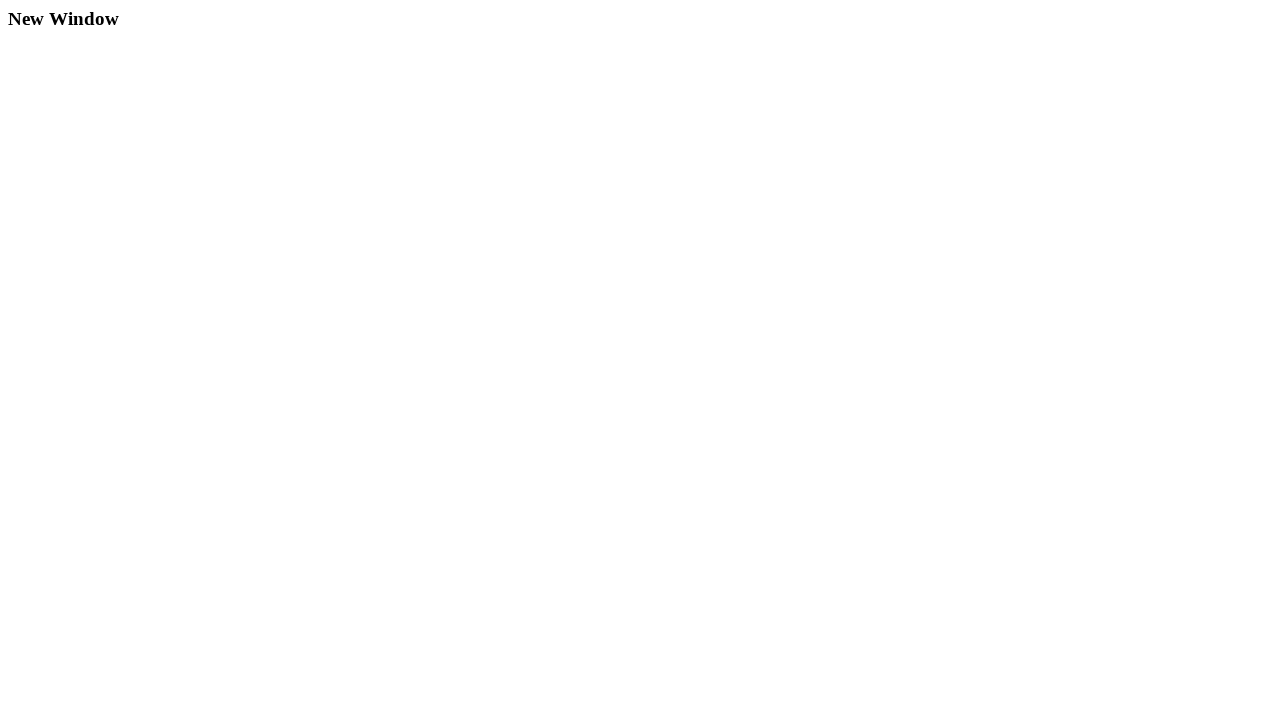

Waited for h3 heading to load on new page
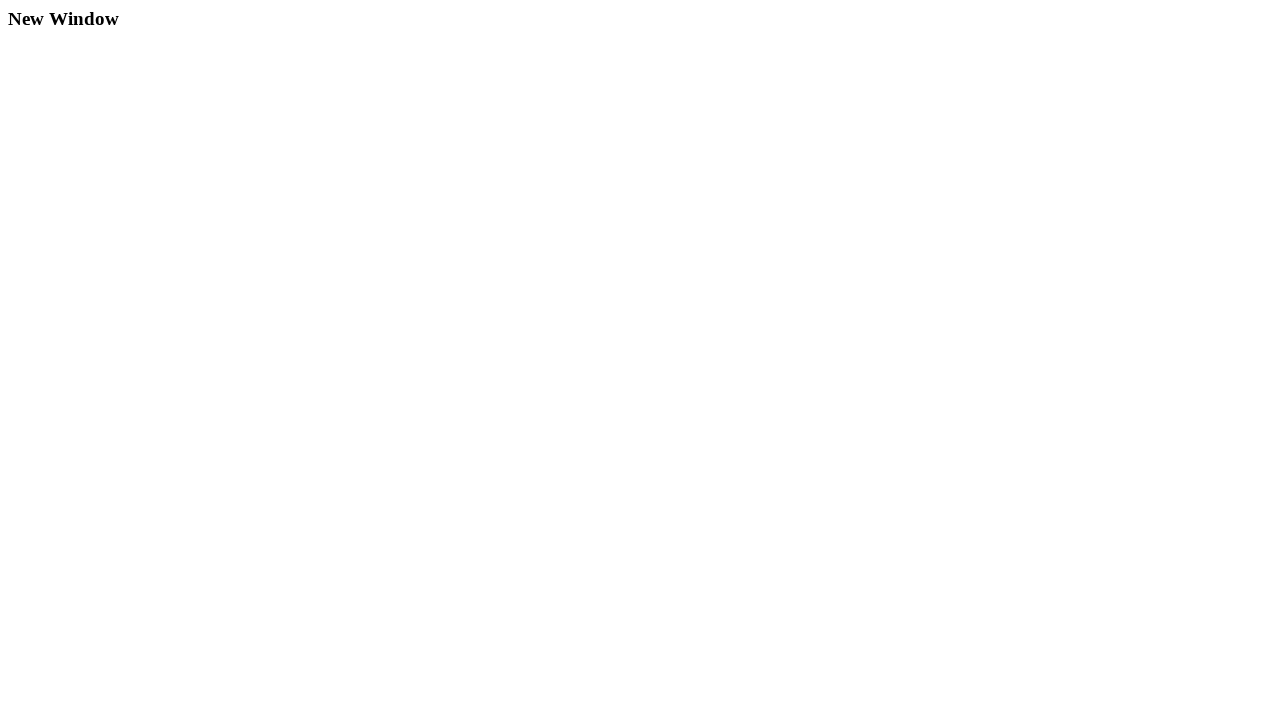

Retrieved heading text: 'New Window'
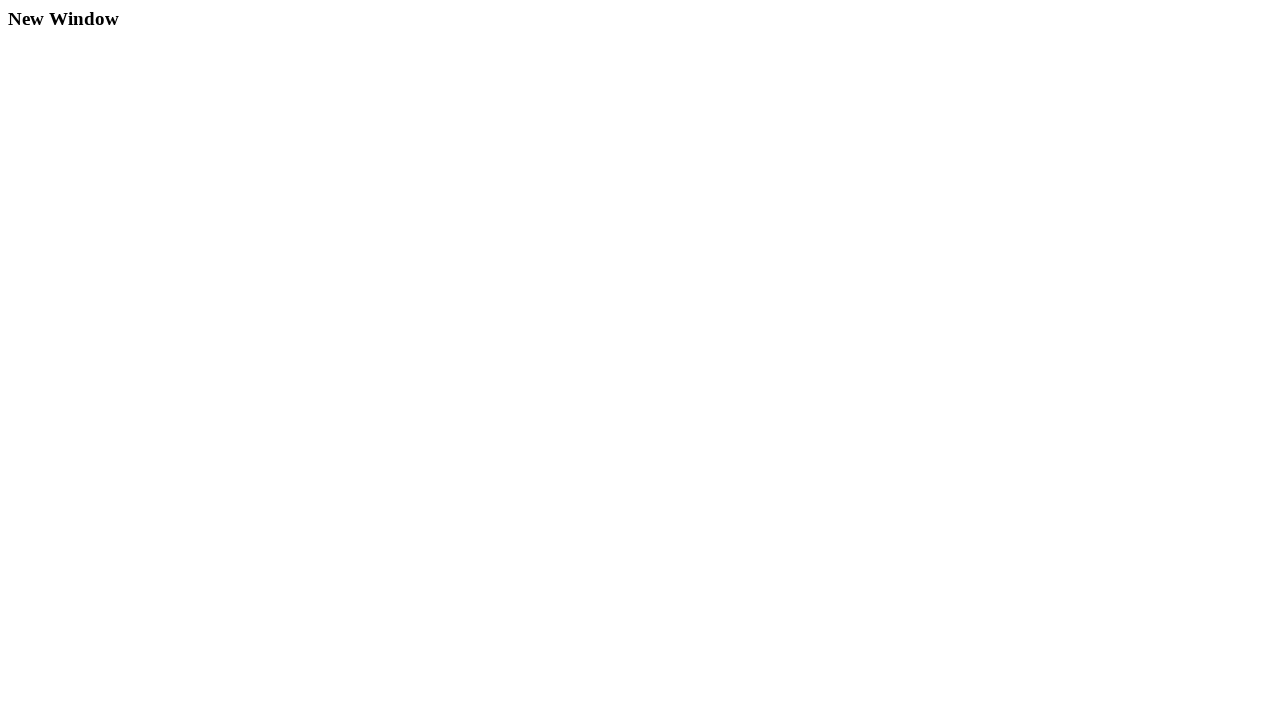

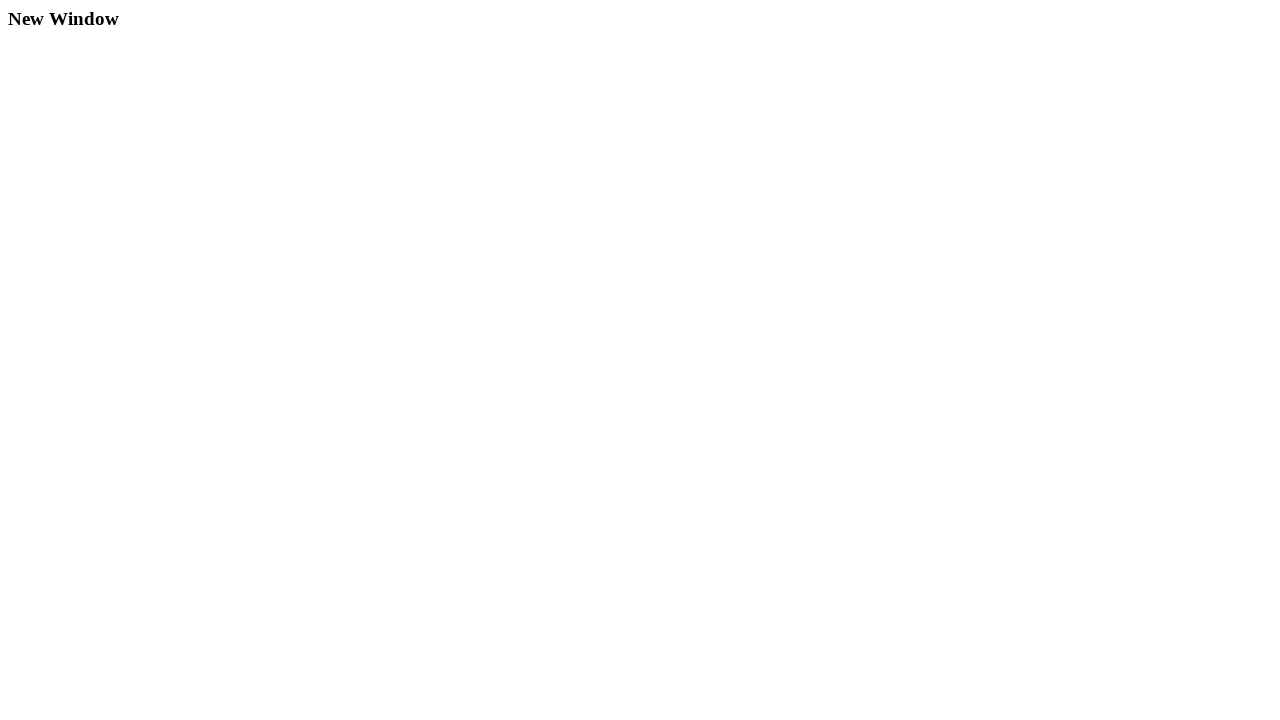